Opens the Selenium website and clicks all navigation links while holding the Control key to open each link in a new tab

Starting URL: https://www.selenium.dev/

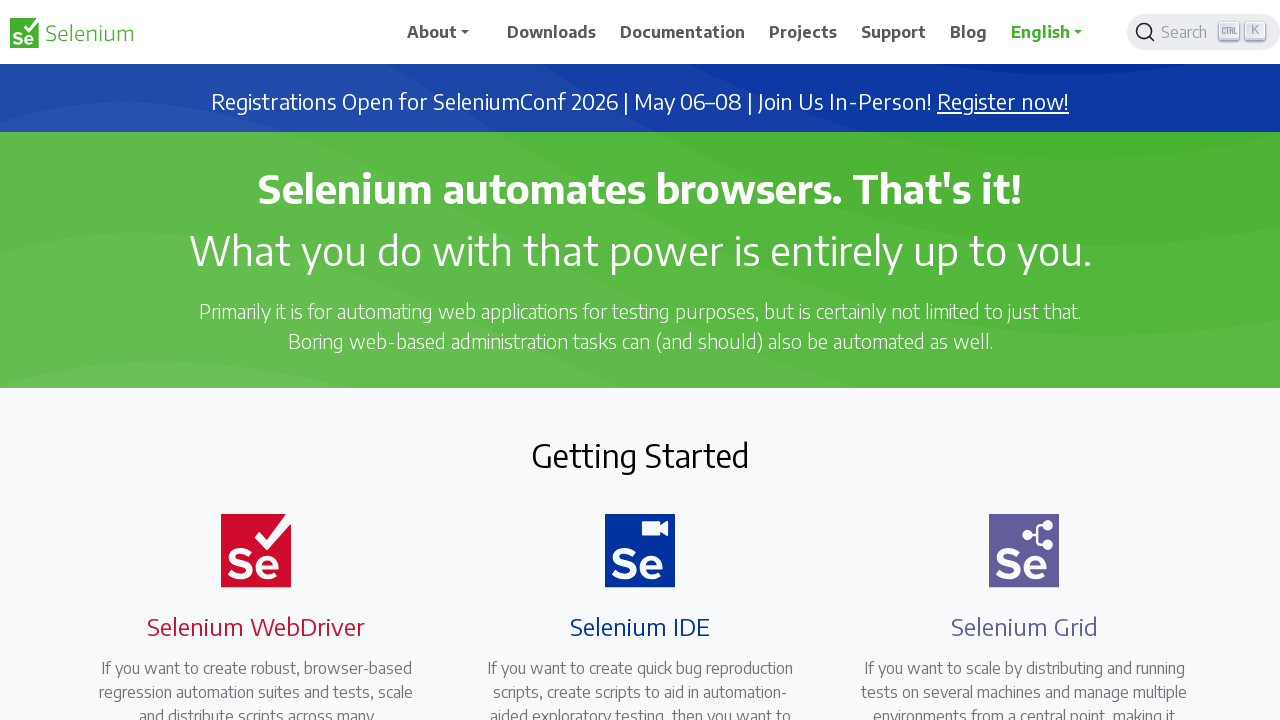

Navigated to Selenium website
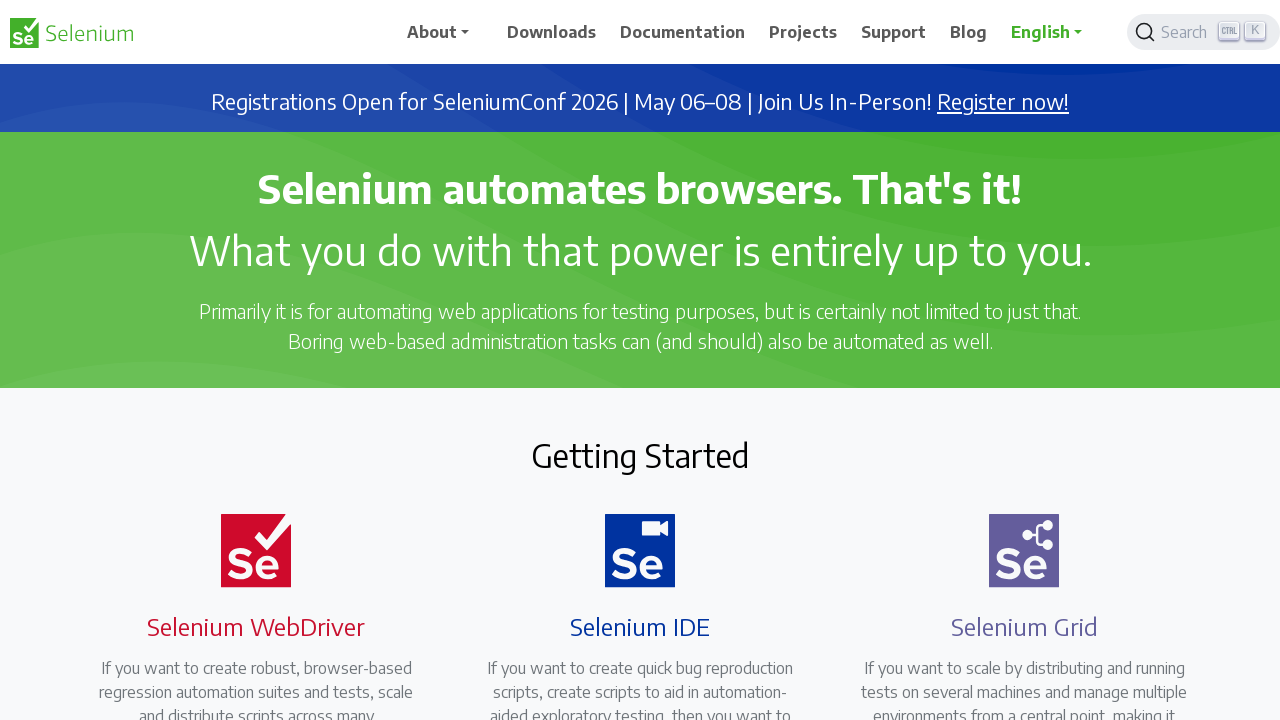

Located all navigation links on the page
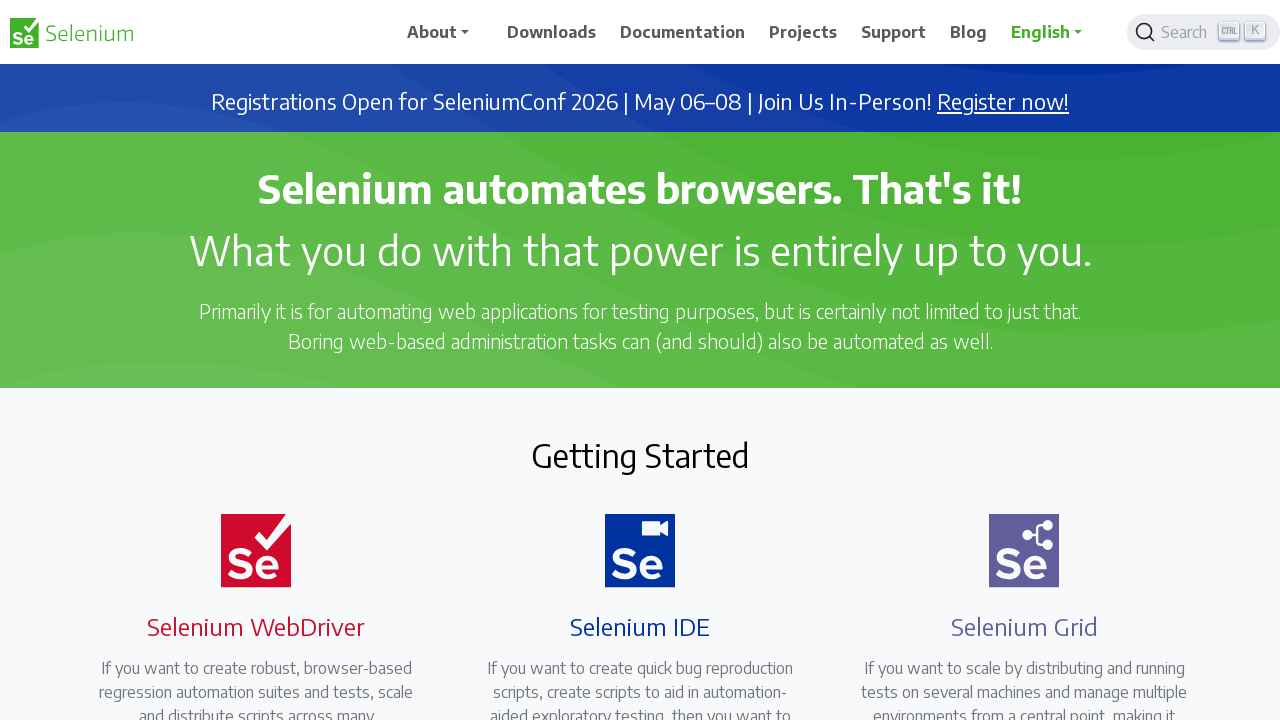

Clicked navigation link with Control key to open in new tab at (445, 32) on a.nav-link >> nth=0
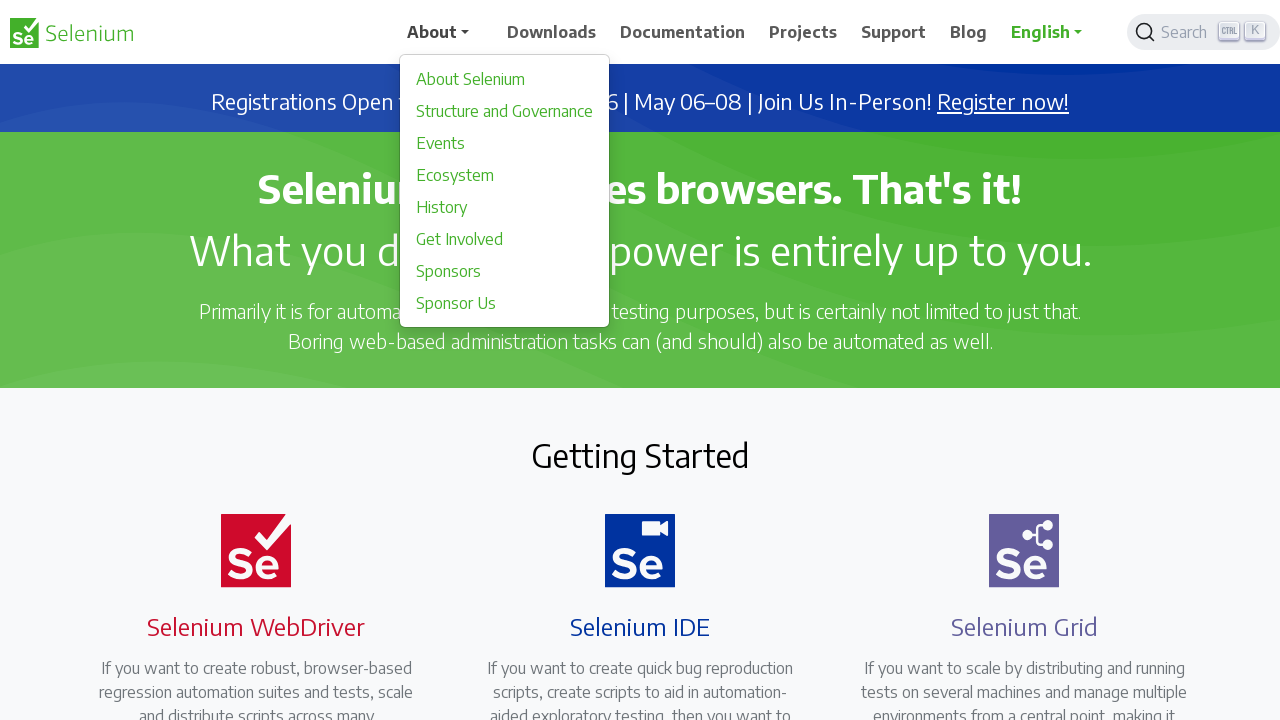

Clicked navigation link with Control key to open in new tab at (552, 32) on a.nav-link >> nth=1
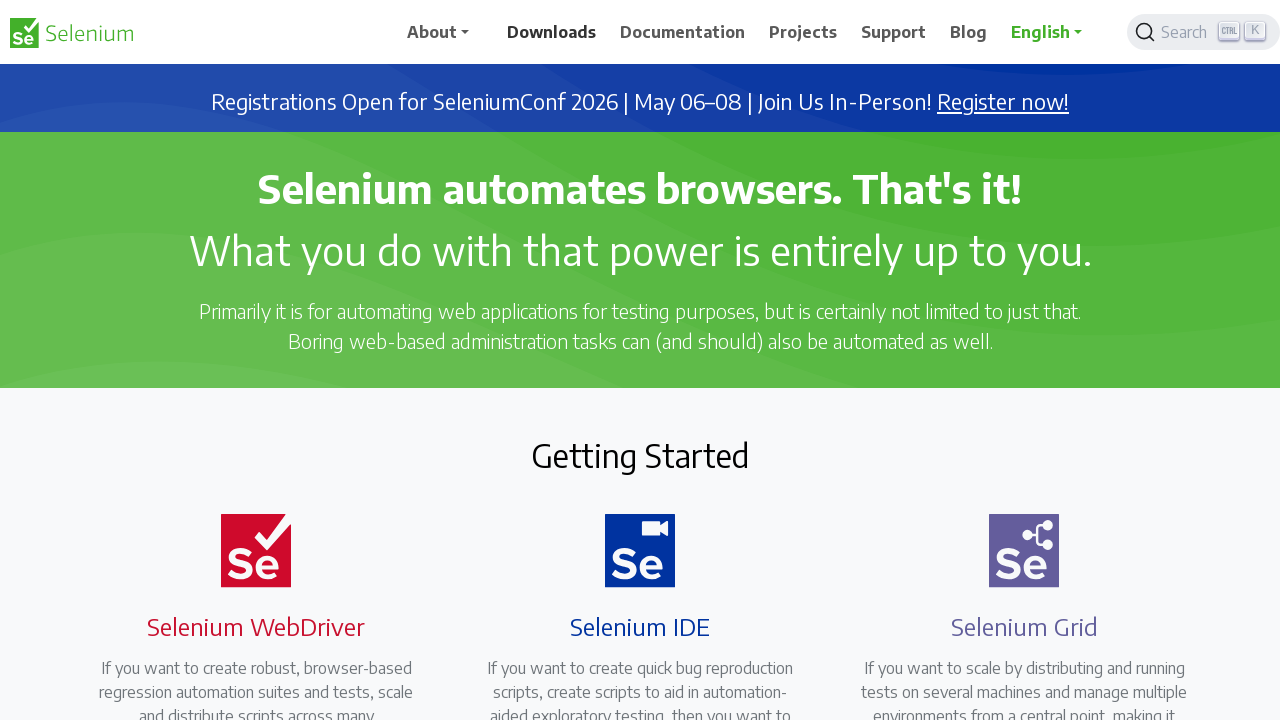

Clicked navigation link with Control key to open in new tab at (683, 32) on a.nav-link >> nth=2
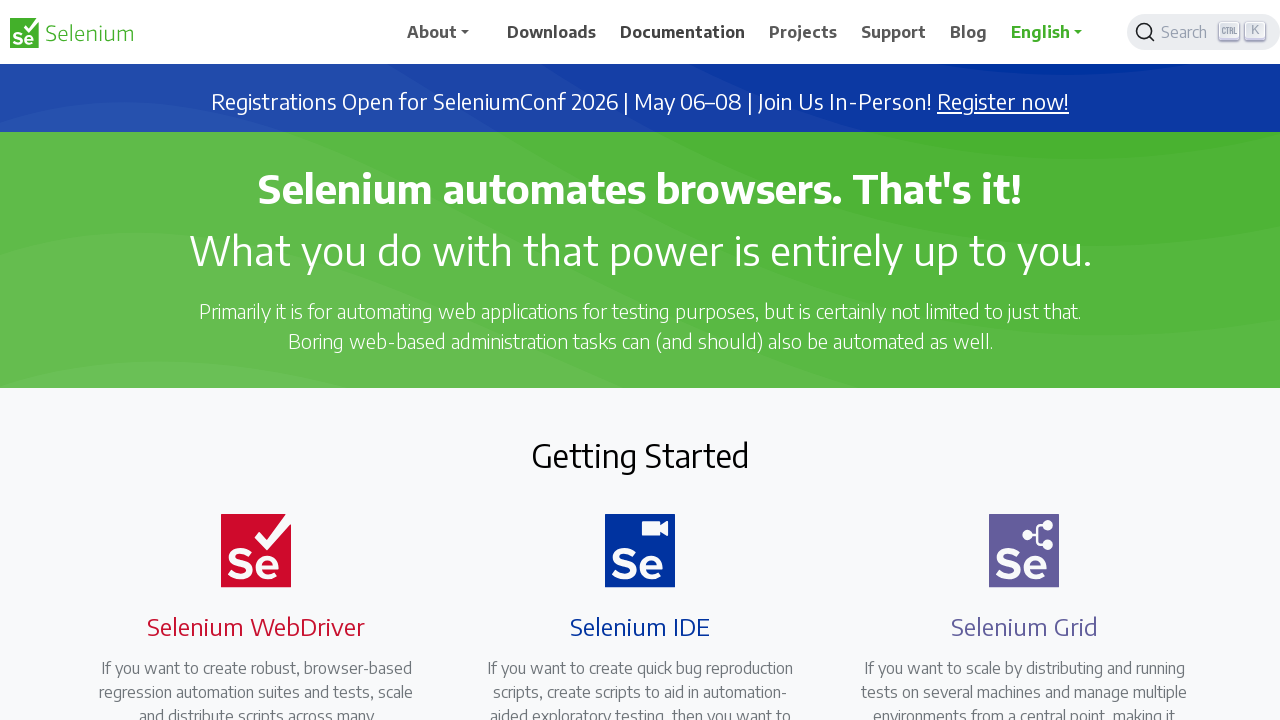

Clicked navigation link with Control key to open in new tab at (803, 32) on a.nav-link >> nth=3
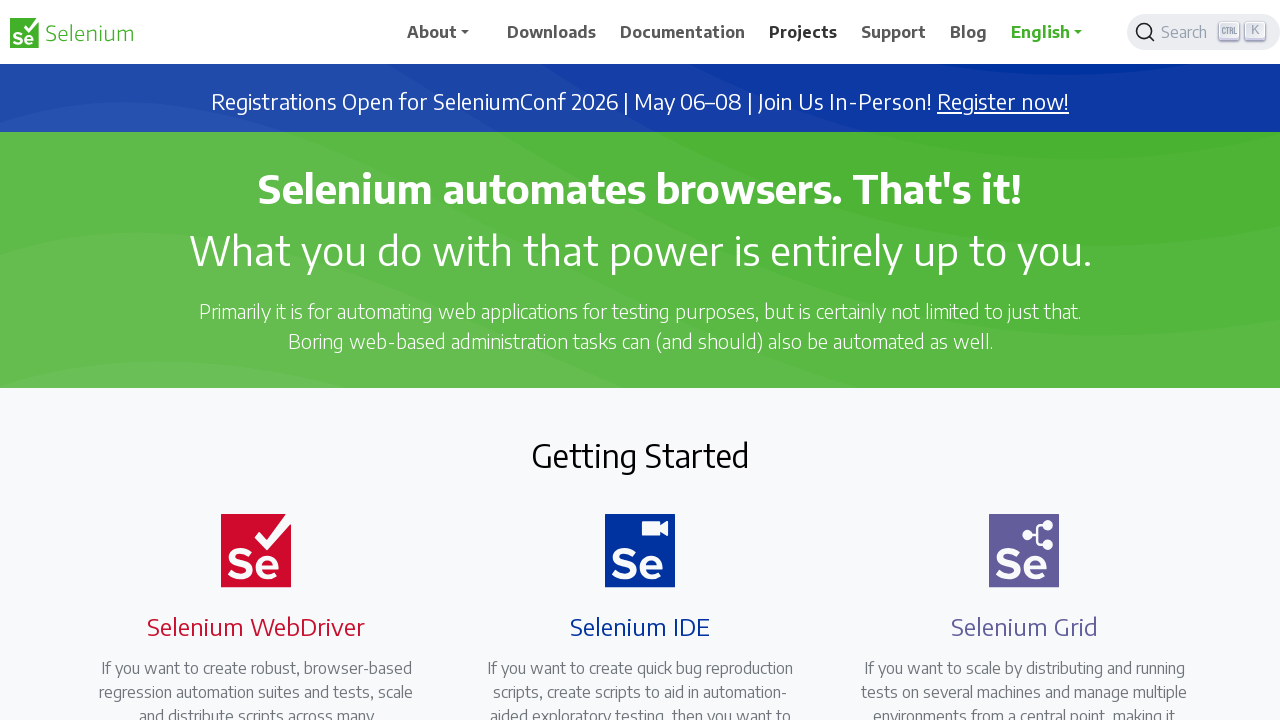

Clicked navigation link with Control key to open in new tab at (894, 32) on a.nav-link >> nth=4
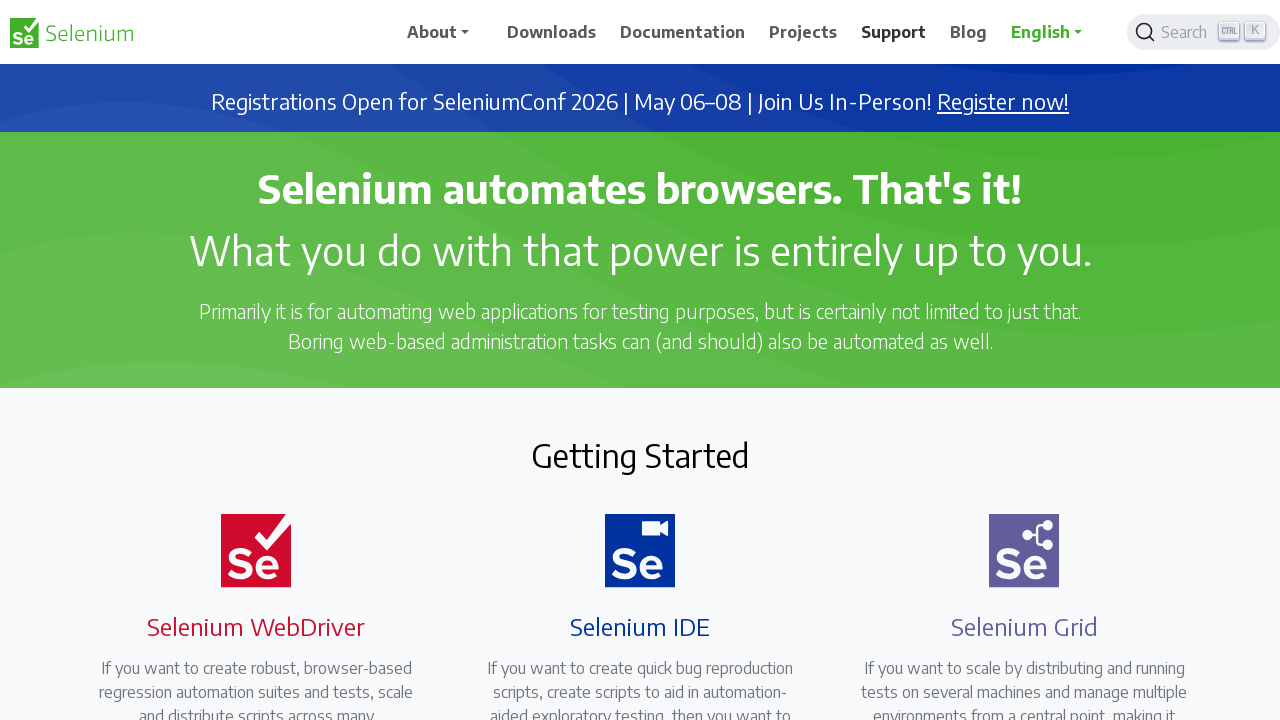

Clicked navigation link with Control key to open in new tab at (969, 32) on a.nav-link >> nth=5
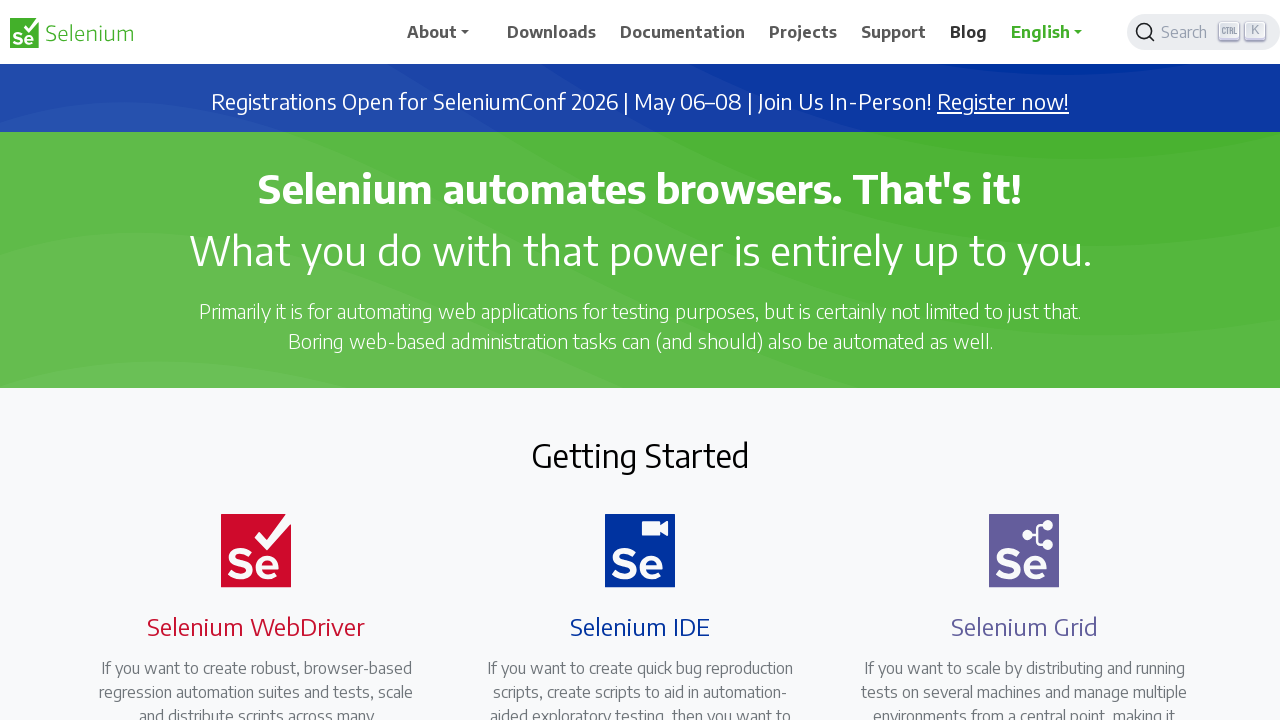

Clicked navigation link with Control key to open in new tab at (1053, 32) on a.nav-link >> nth=6
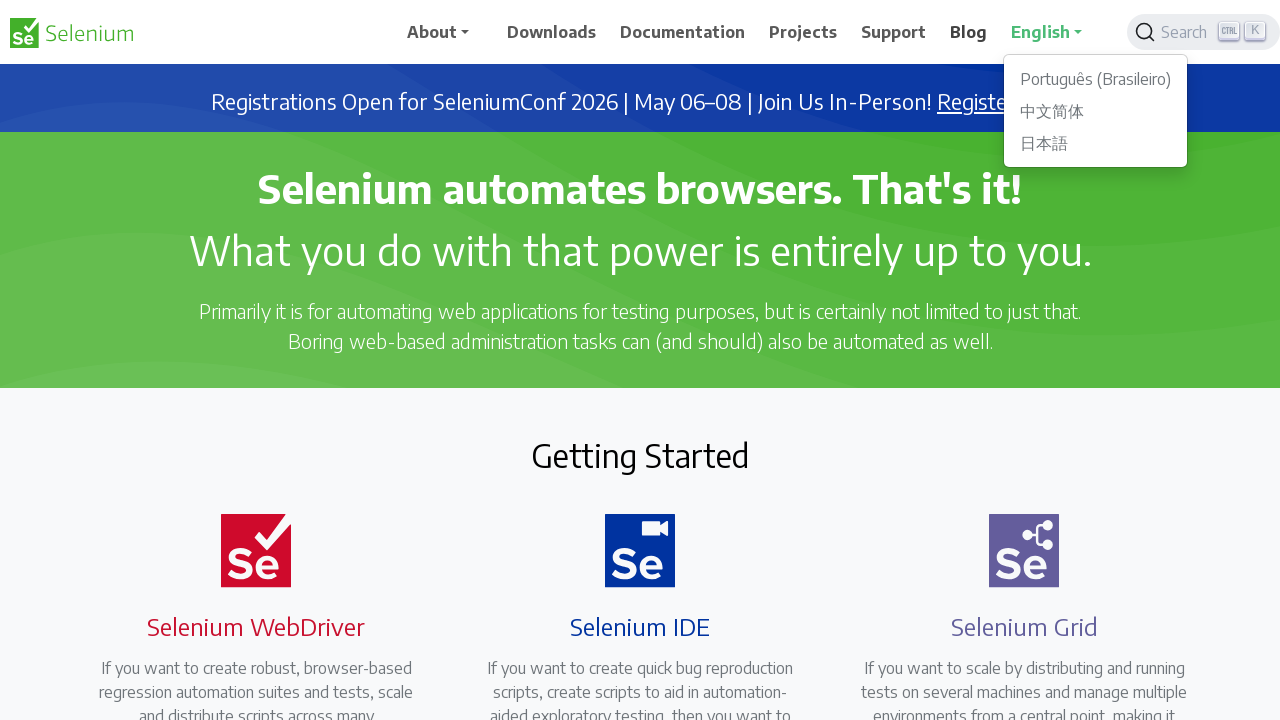

Waited for new tabs to open
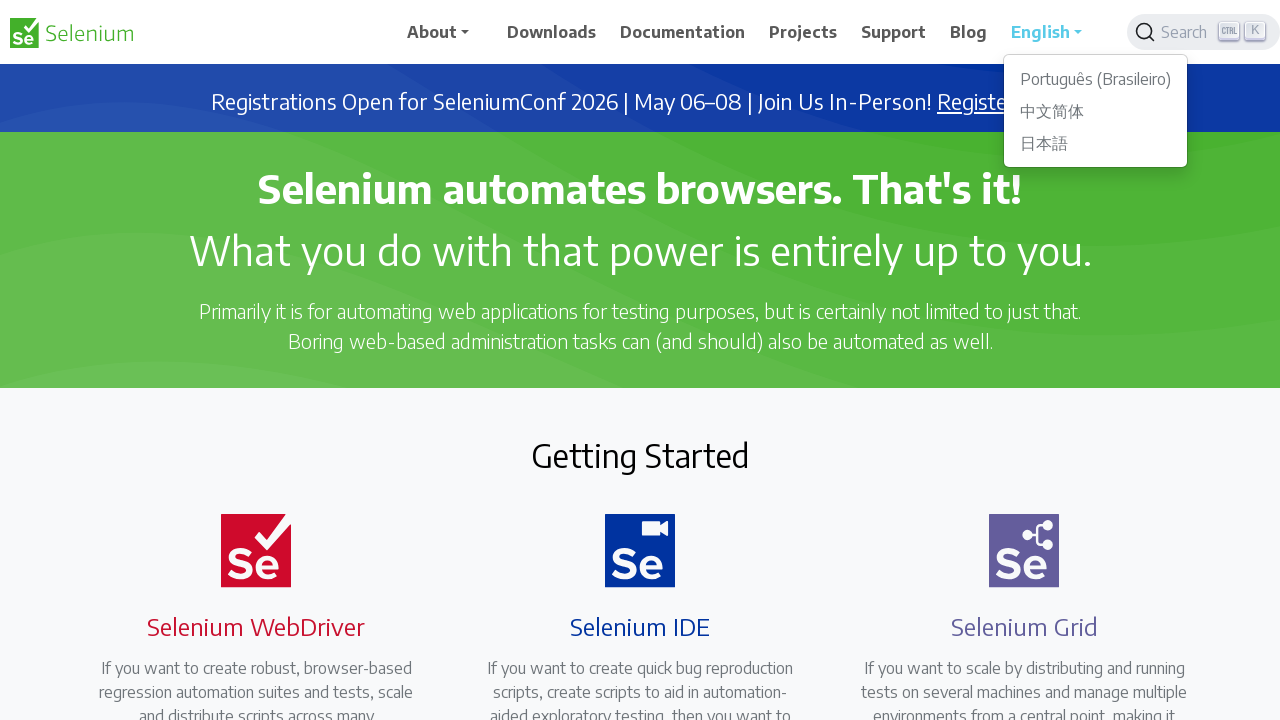

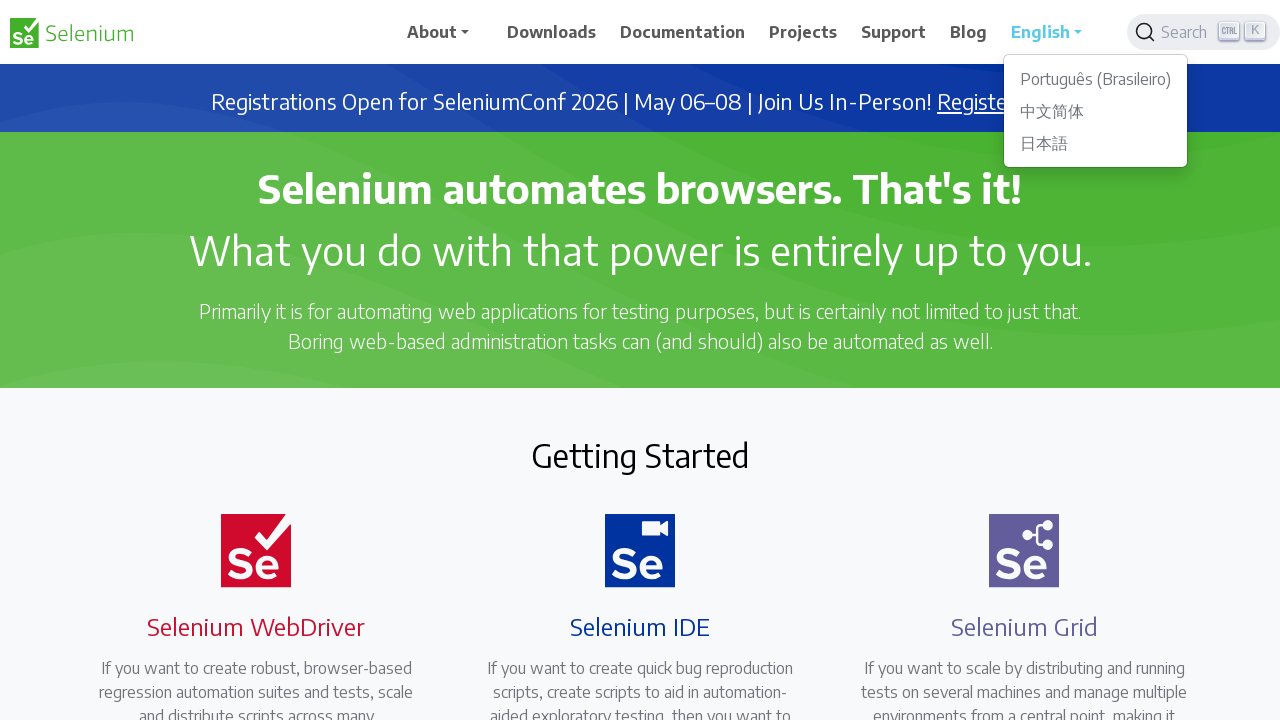